Navigates to an Angular demo application and clicks on the library button to navigate to the library section

Starting URL: https://rahulshettyacademy.com/angularAppdemo/

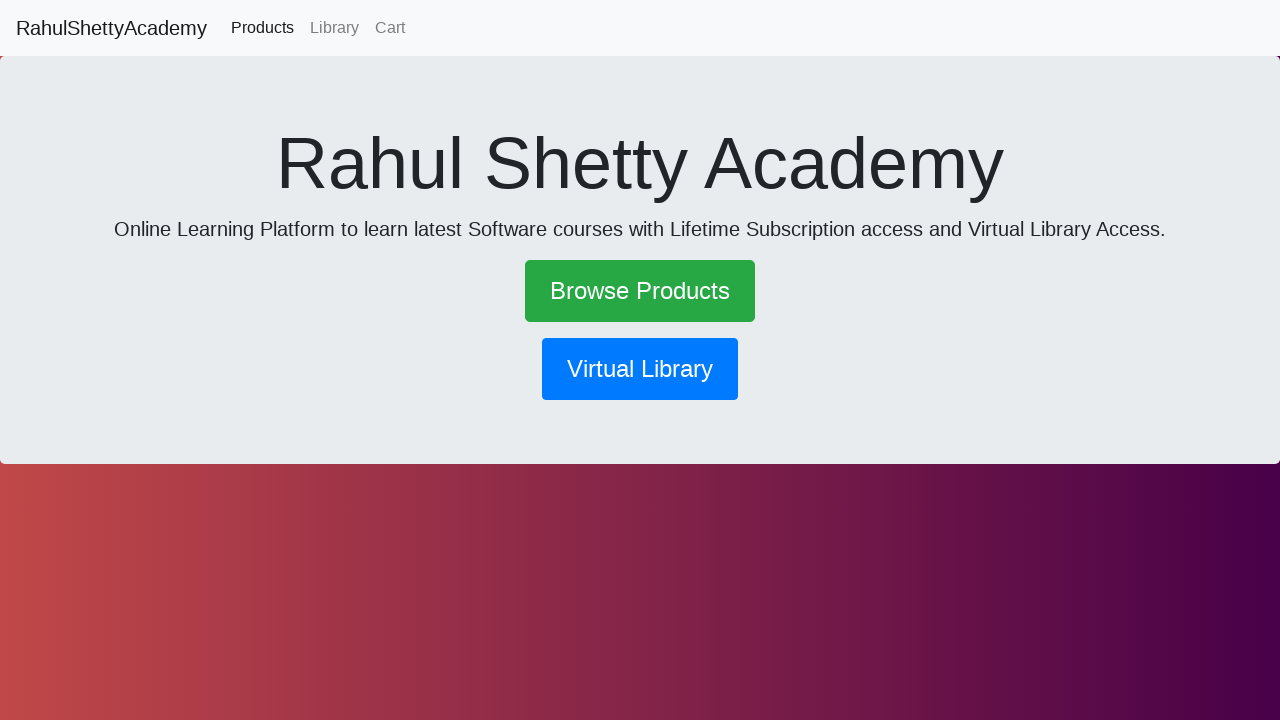

Clicked on the library button to navigate to the library section at (640, 369) on button[routerlink='/library']
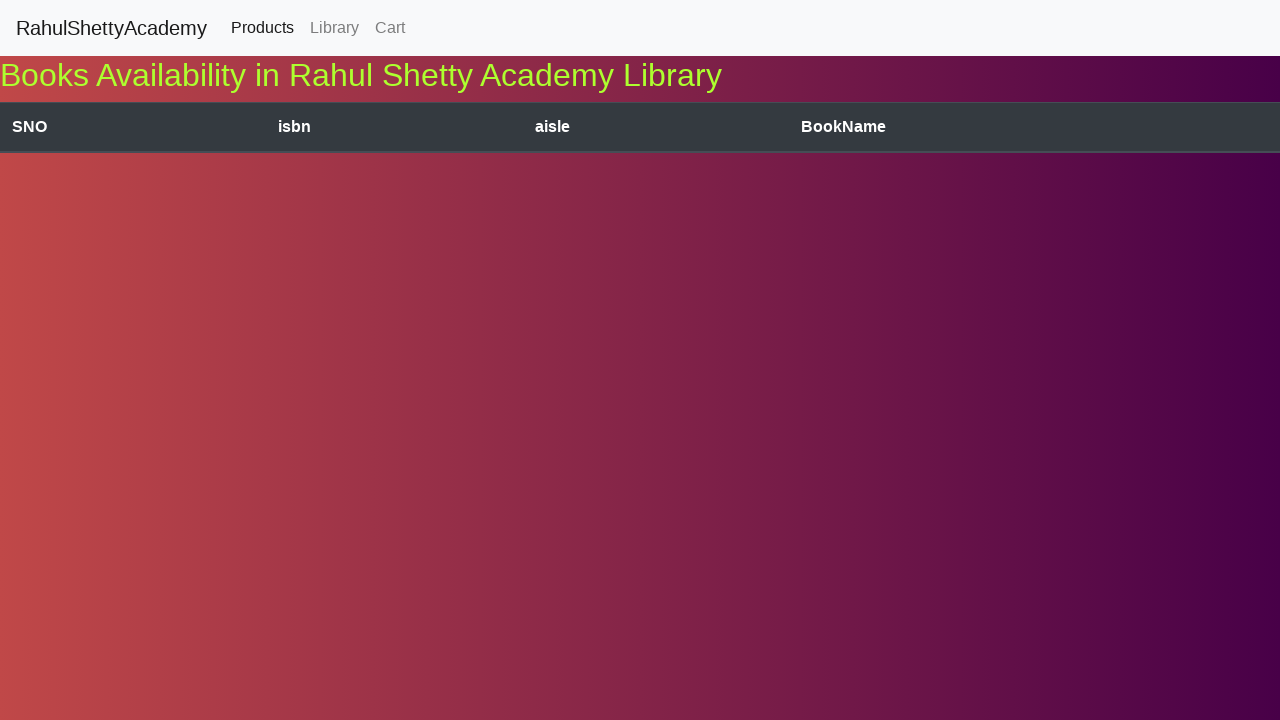

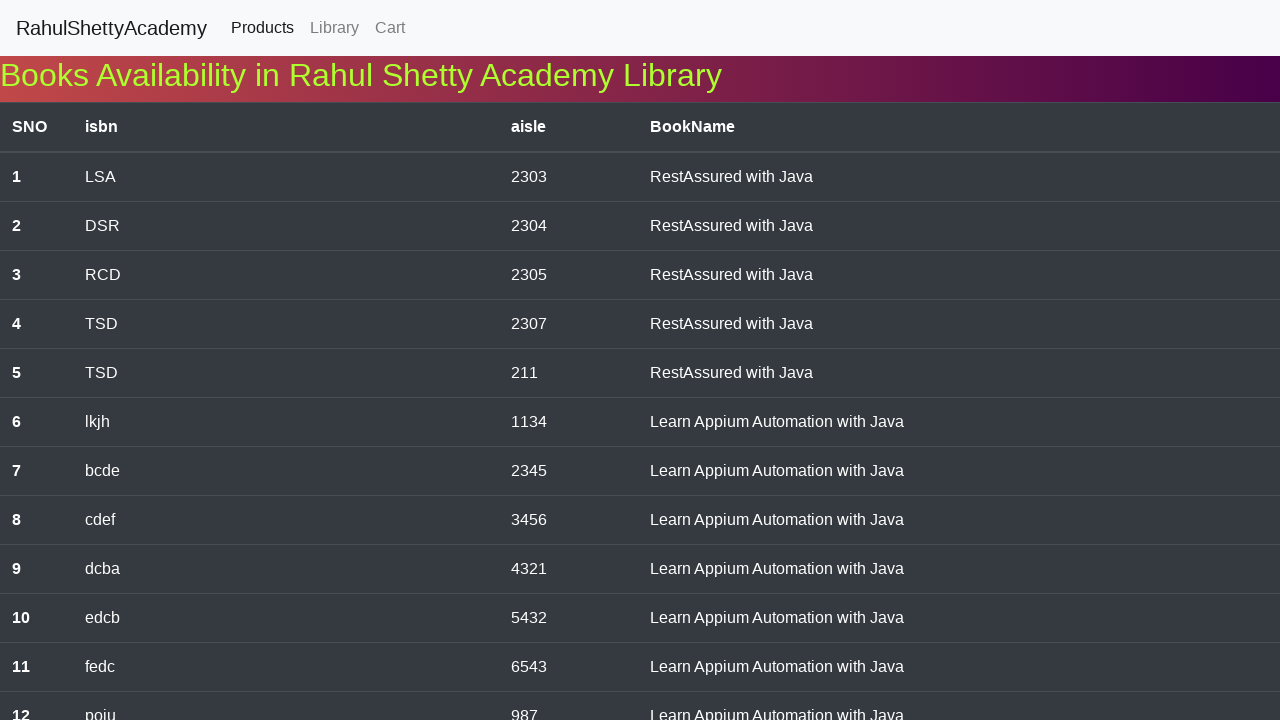